Tests an explicit wait scenario by waiting for a price to change to $100, then clicking a book button, calculating a mathematical answer based on a displayed value, and submitting the answer.

Starting URL: http://suninjuly.github.io/explicit_wait2.html

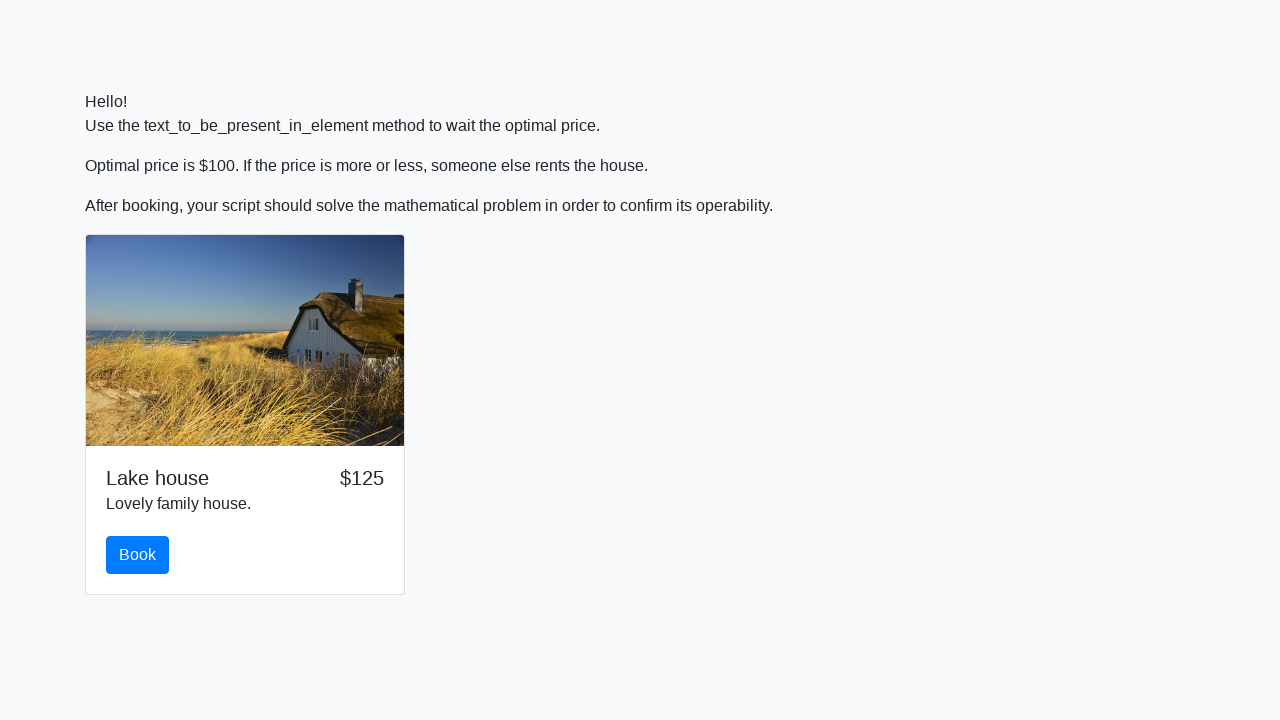

Waited for price to change to $100
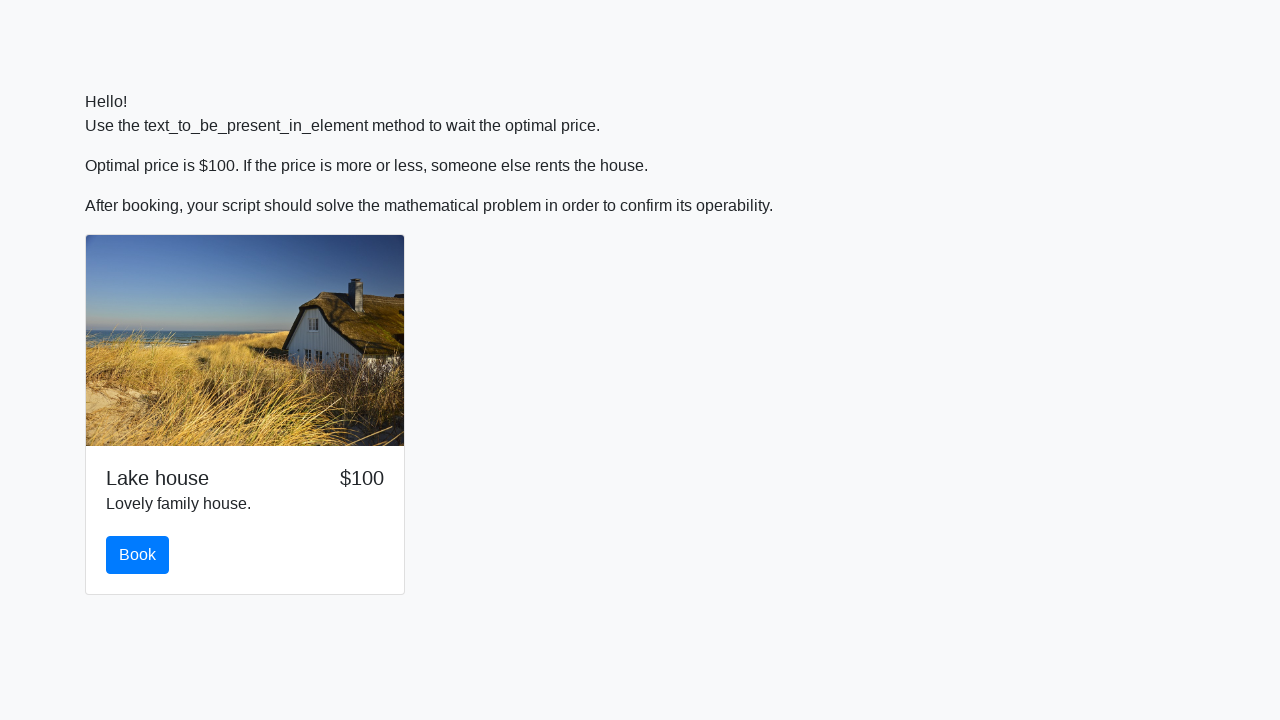

Clicked the book button at (138, 555) on #book
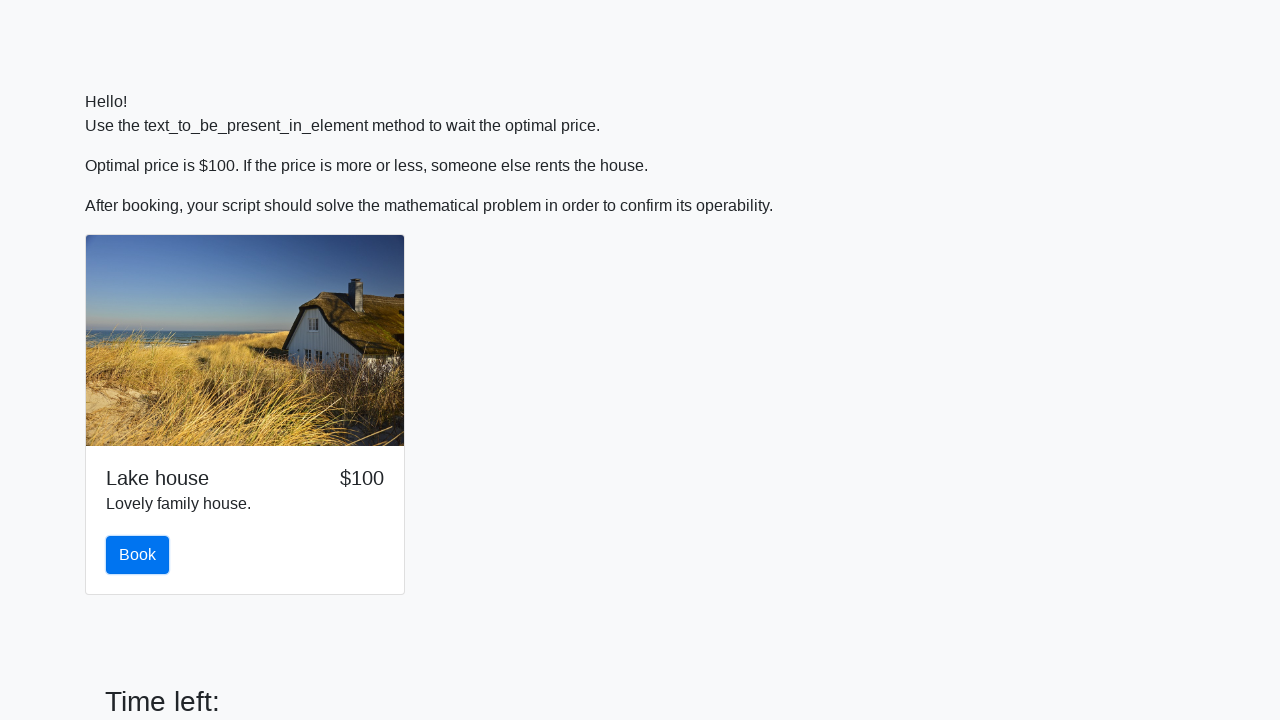

Retrieved input value: 629
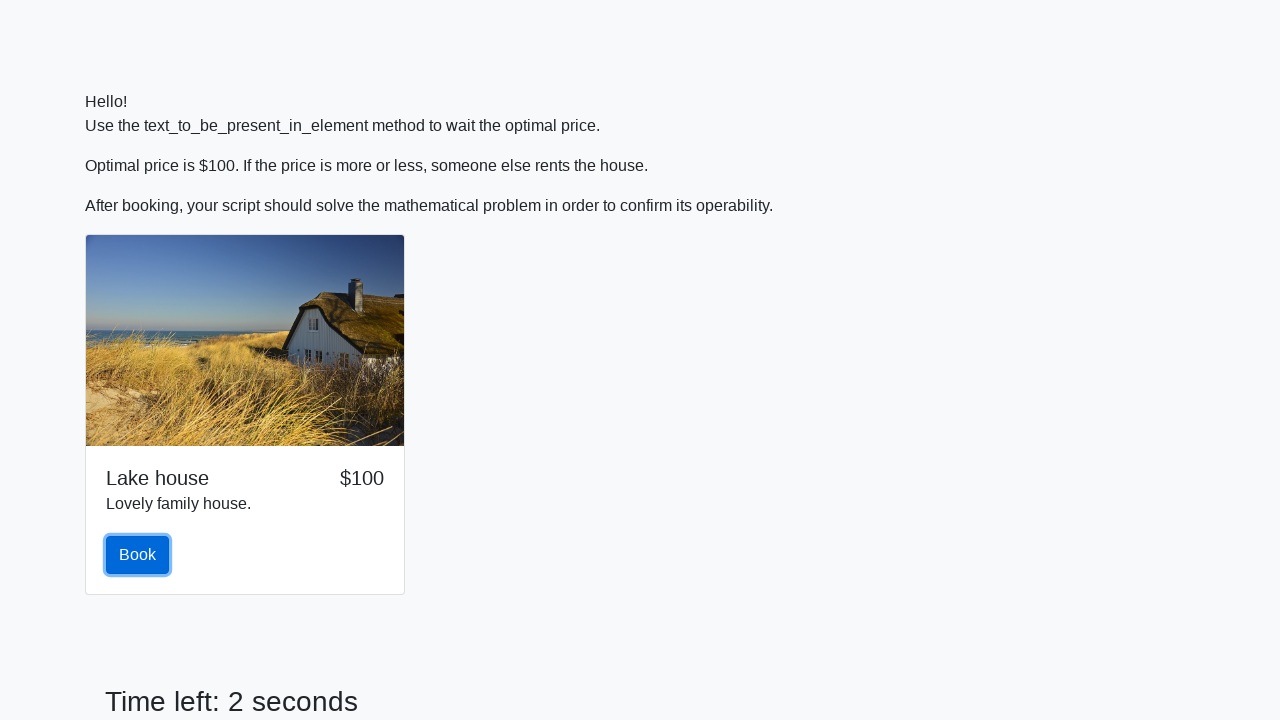

Calculated mathematical answer: 2.022767722177033
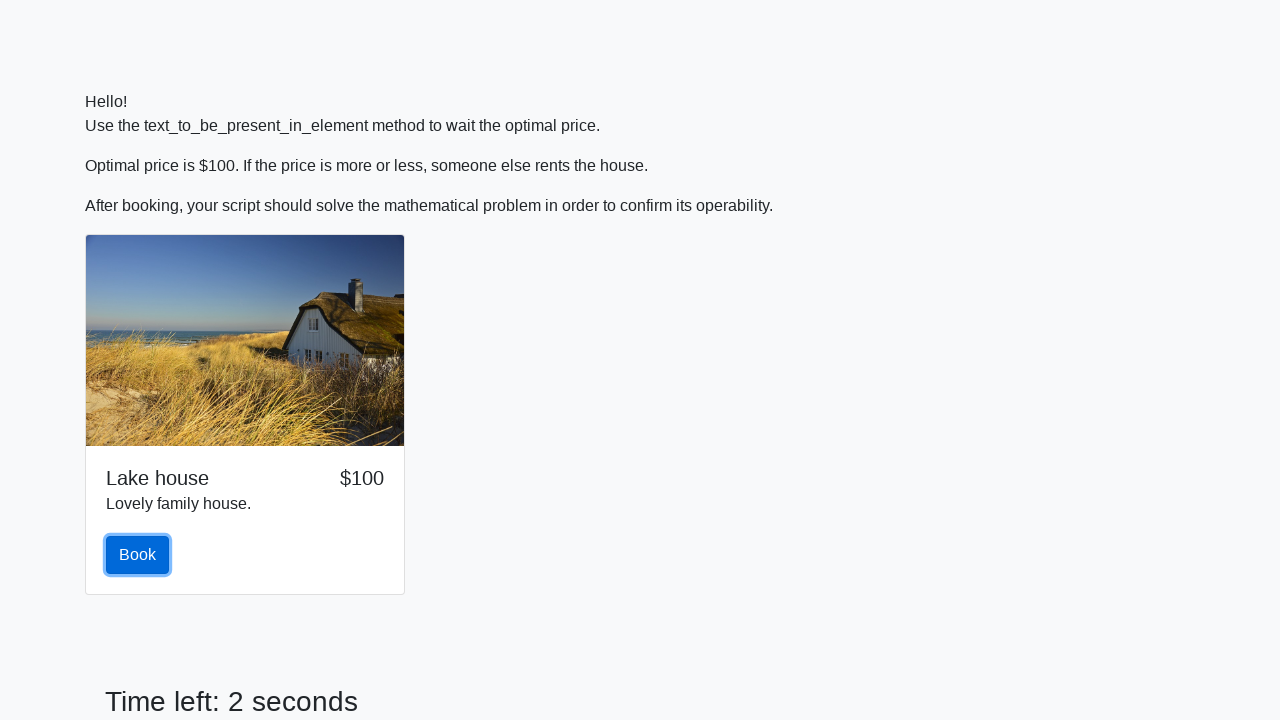

Filled answer field with calculated value on #answer
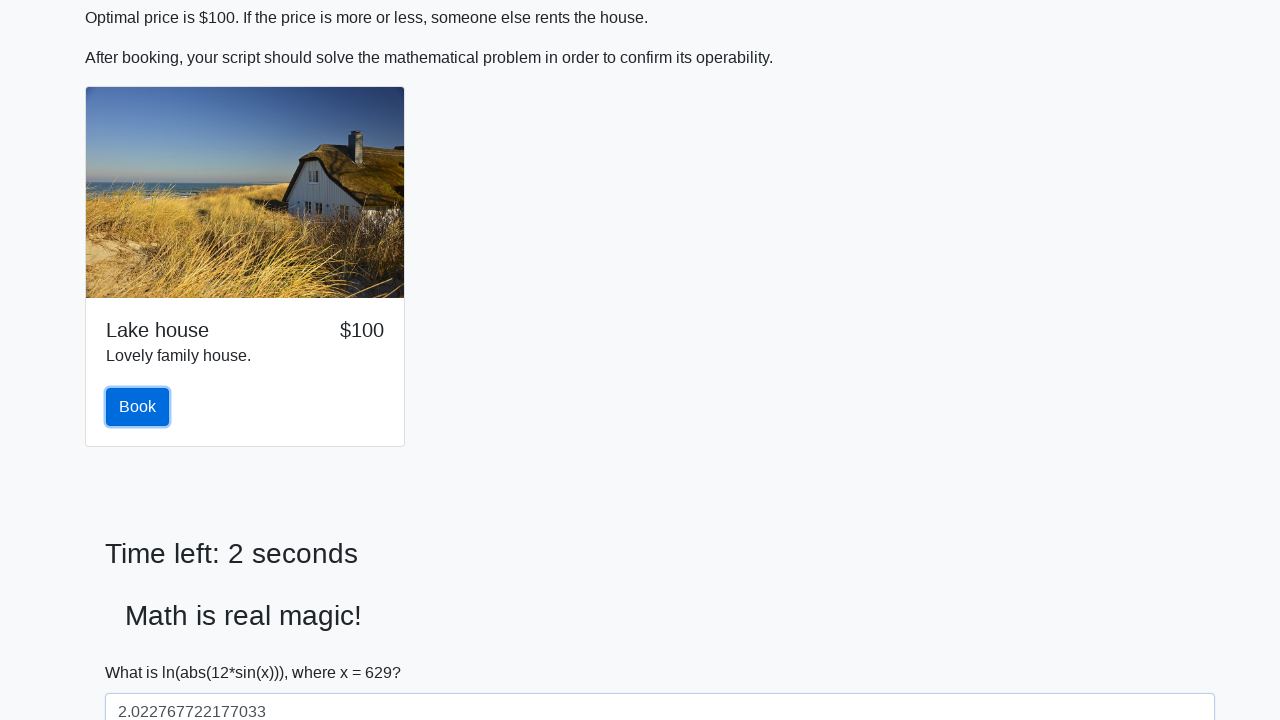

Clicked the solve button to submit answer at (143, 651) on #solve
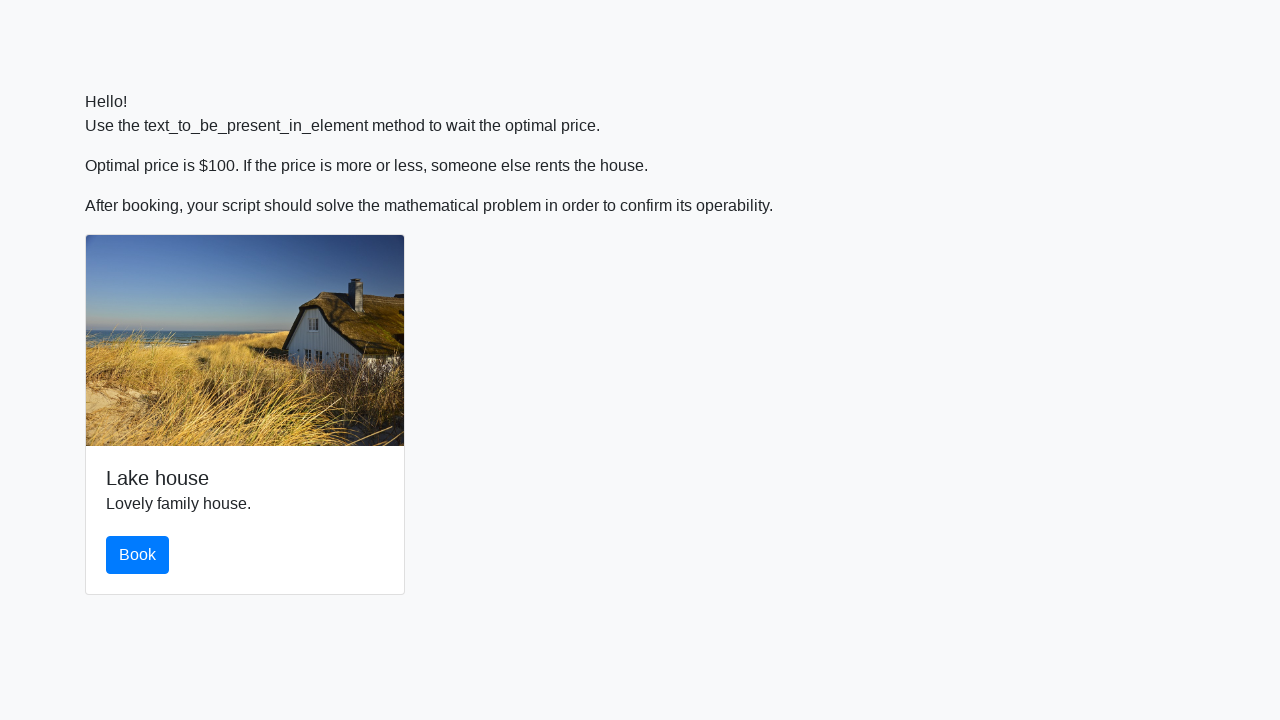

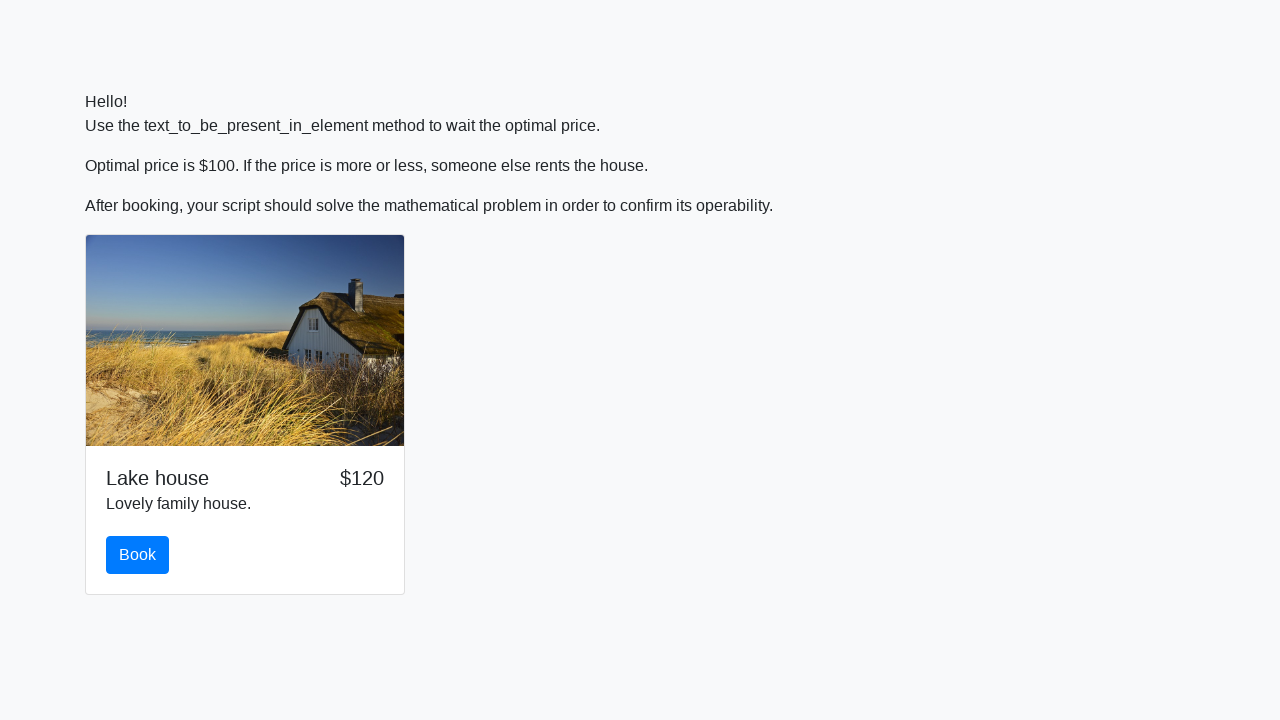